Tests window switching functionality by clicking a button that opens a new tab, switching to the new tab, and then switching back to the original window

Starting URL: https://formy-project.herokuapp.com/switch-window

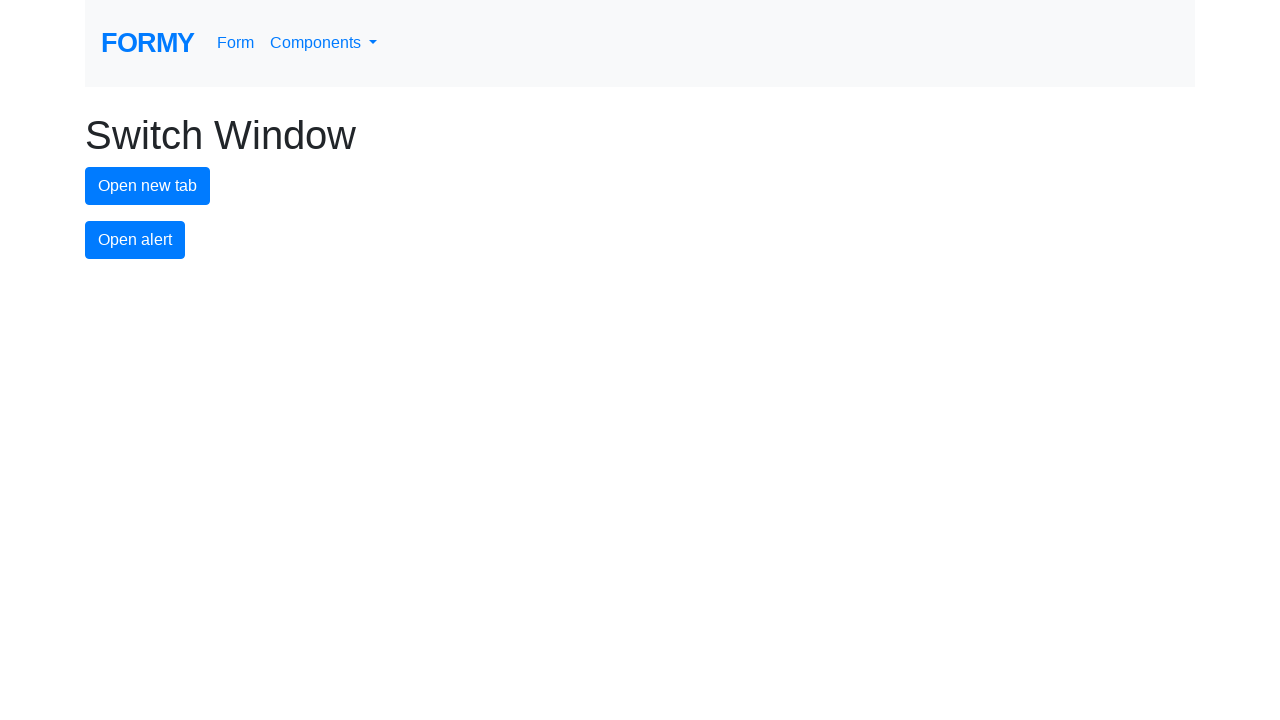

Clicked new tab button to open a new window at (148, 186) on #new-tab-button
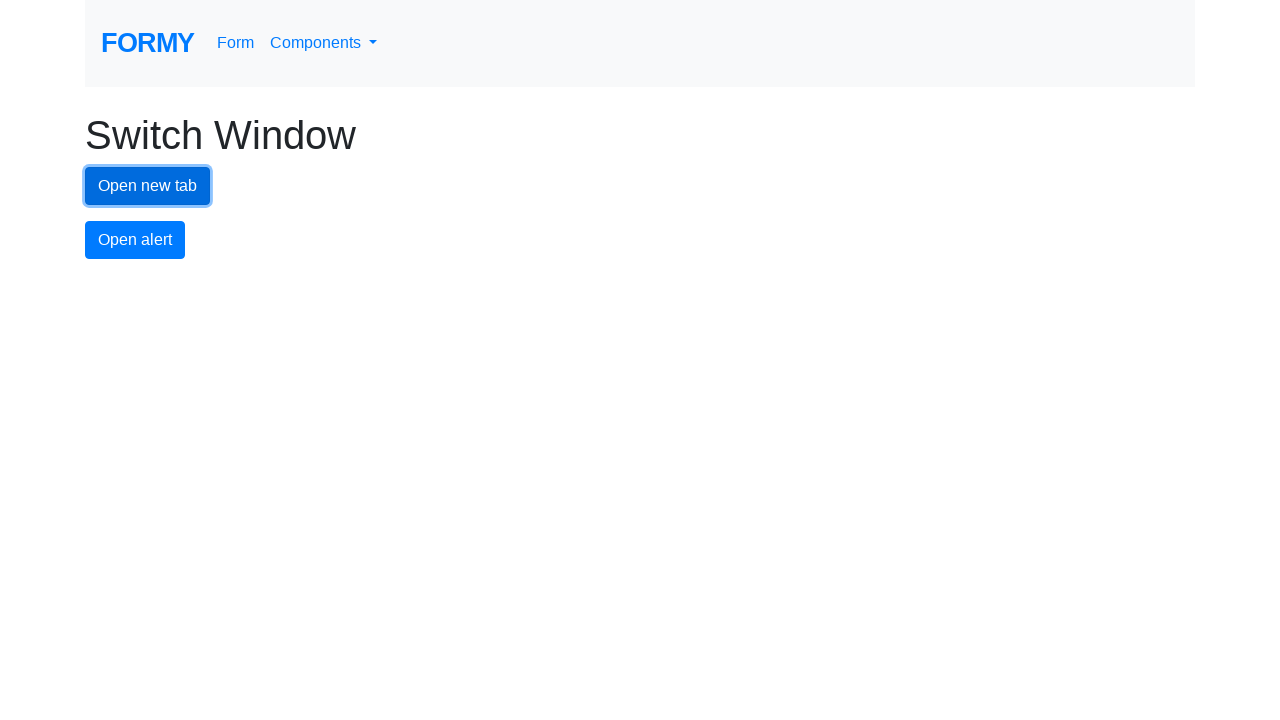

New tab opened and captured at (148, 186) on #new-tab-button
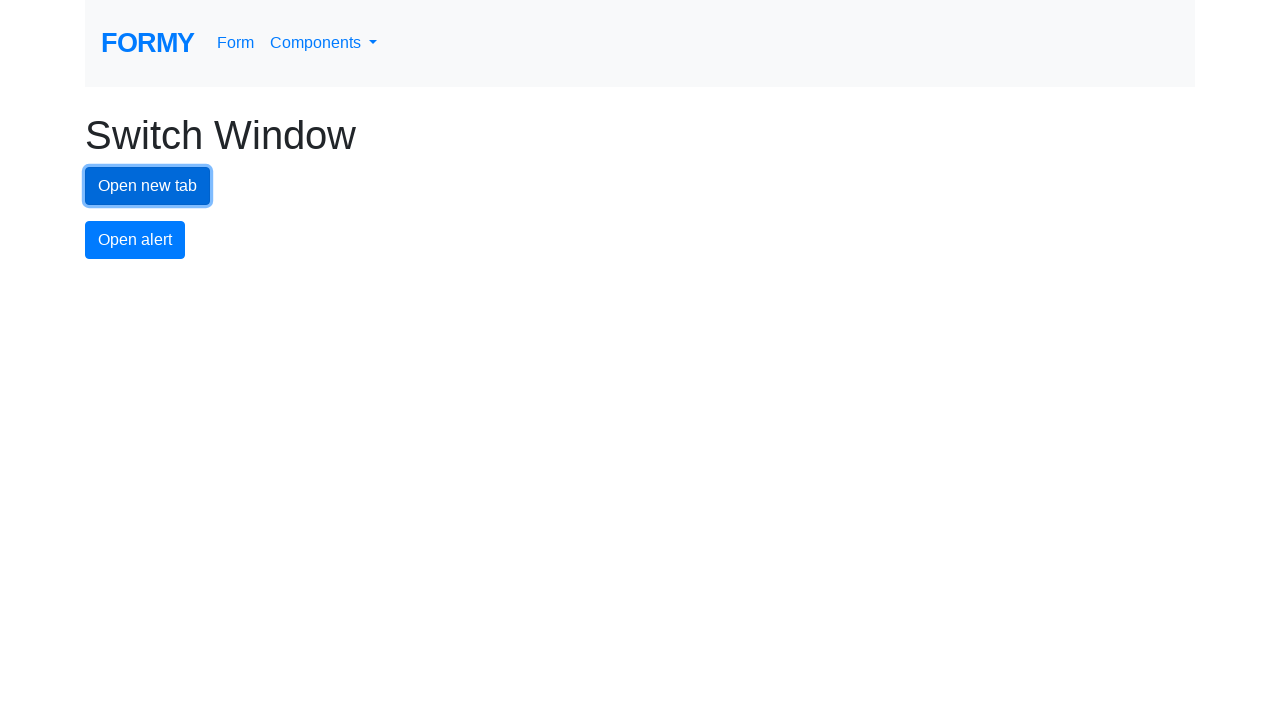

New page finished loading
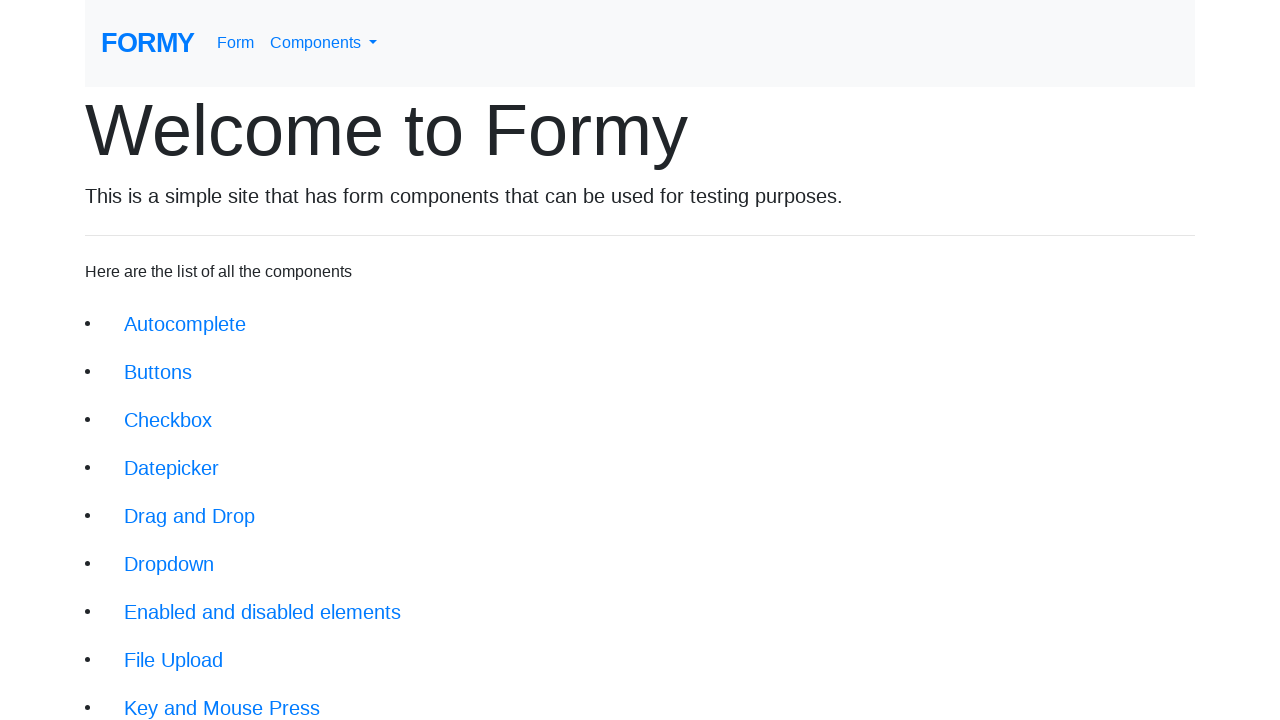

Switched back to original window
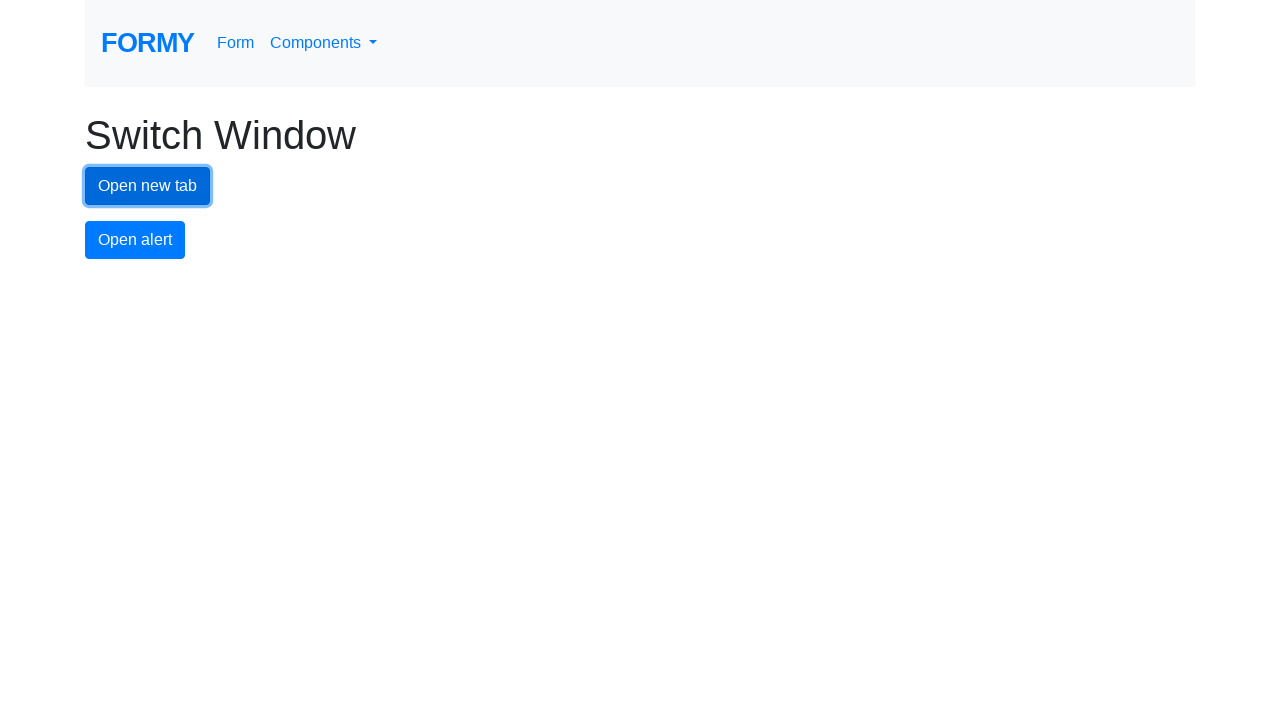

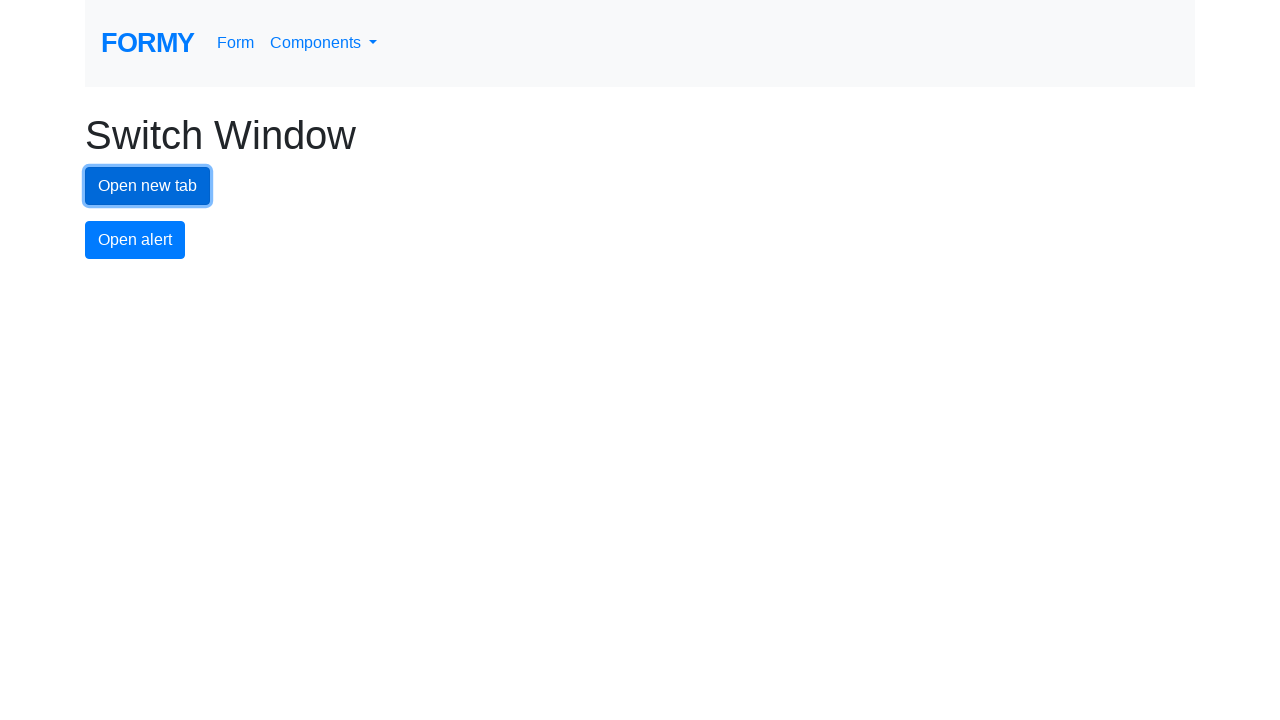